Tests the comment input functionality on the Sauce Labs Guinea Pig test page by submitting a random comment and verifying it appears in the submitted comments section.

Starting URL: https://saucelabs.com/test/guinea-pig

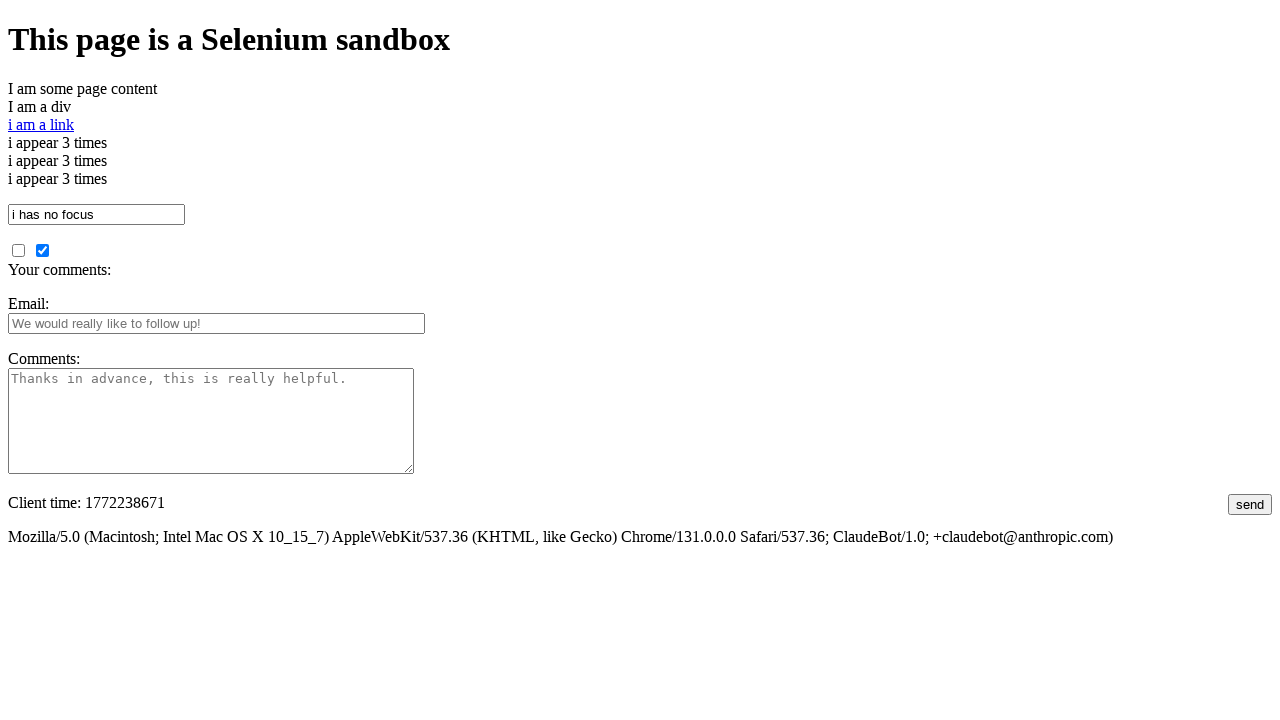

Filled comment input field with test comment 'test-comment-a7b3c9d2e5f8' on #comments
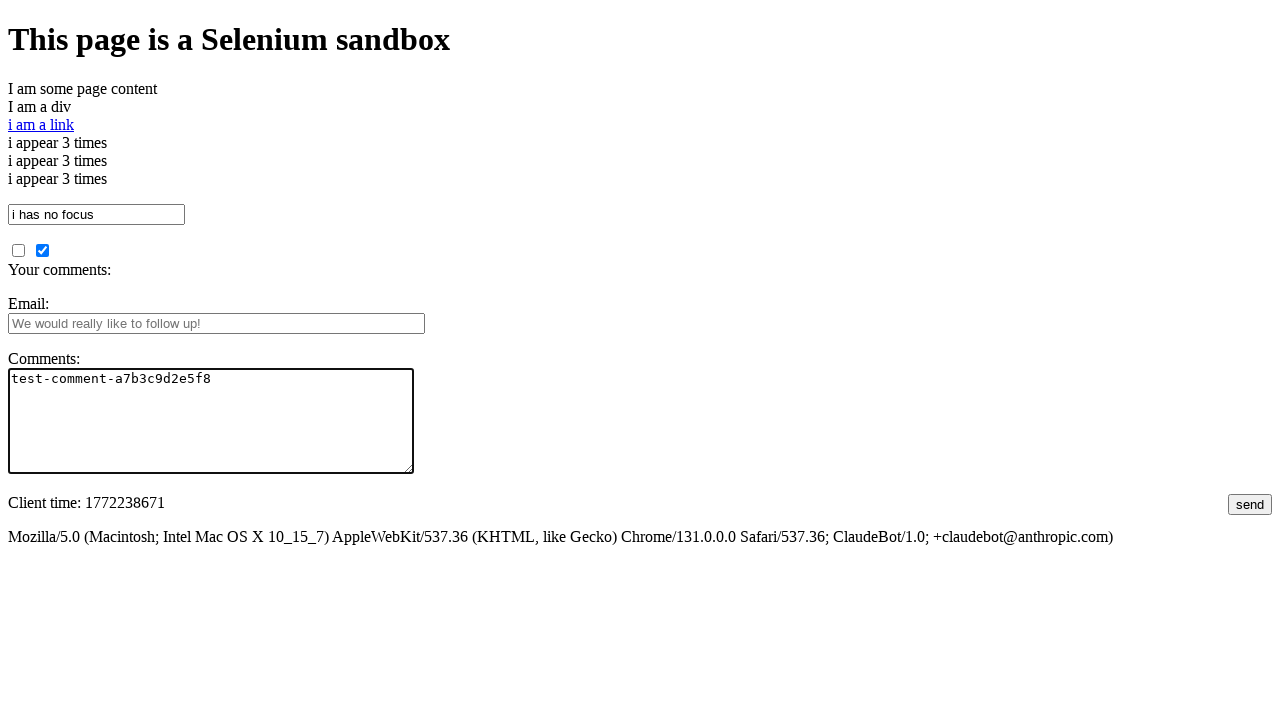

Clicked submit button to post comment at (1250, 504) on #submit
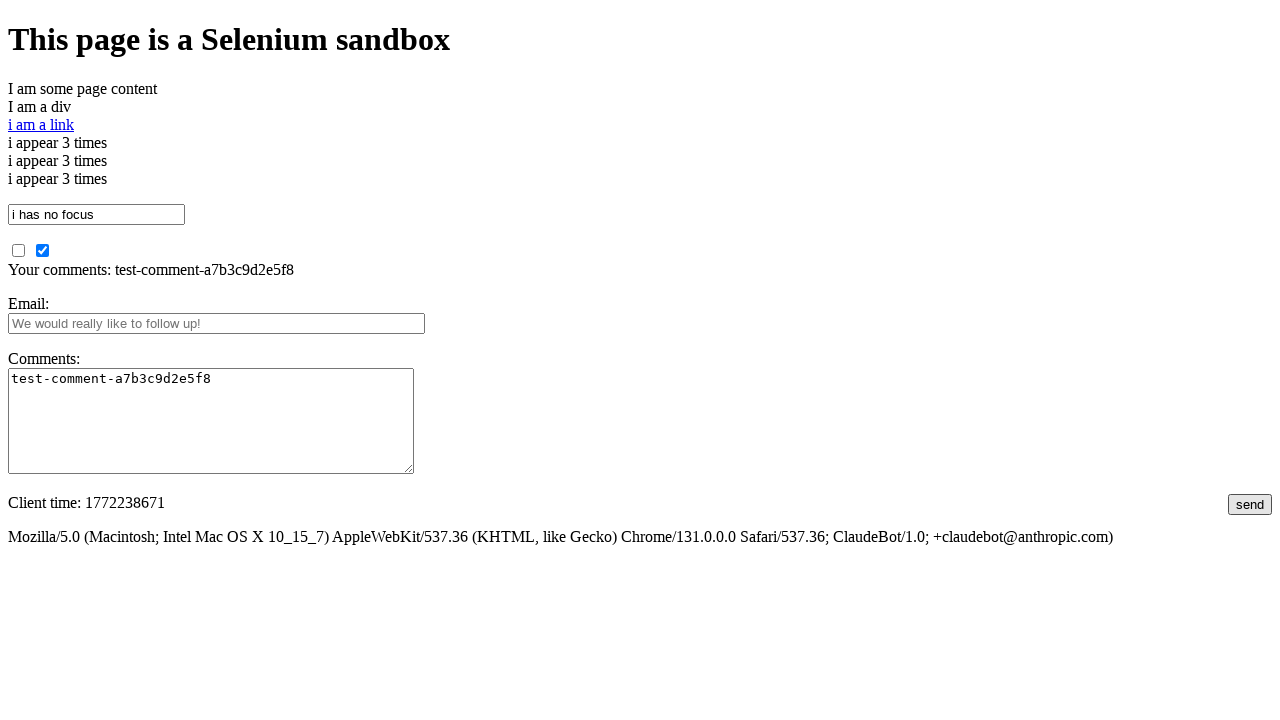

Waited for submitted comments section to load
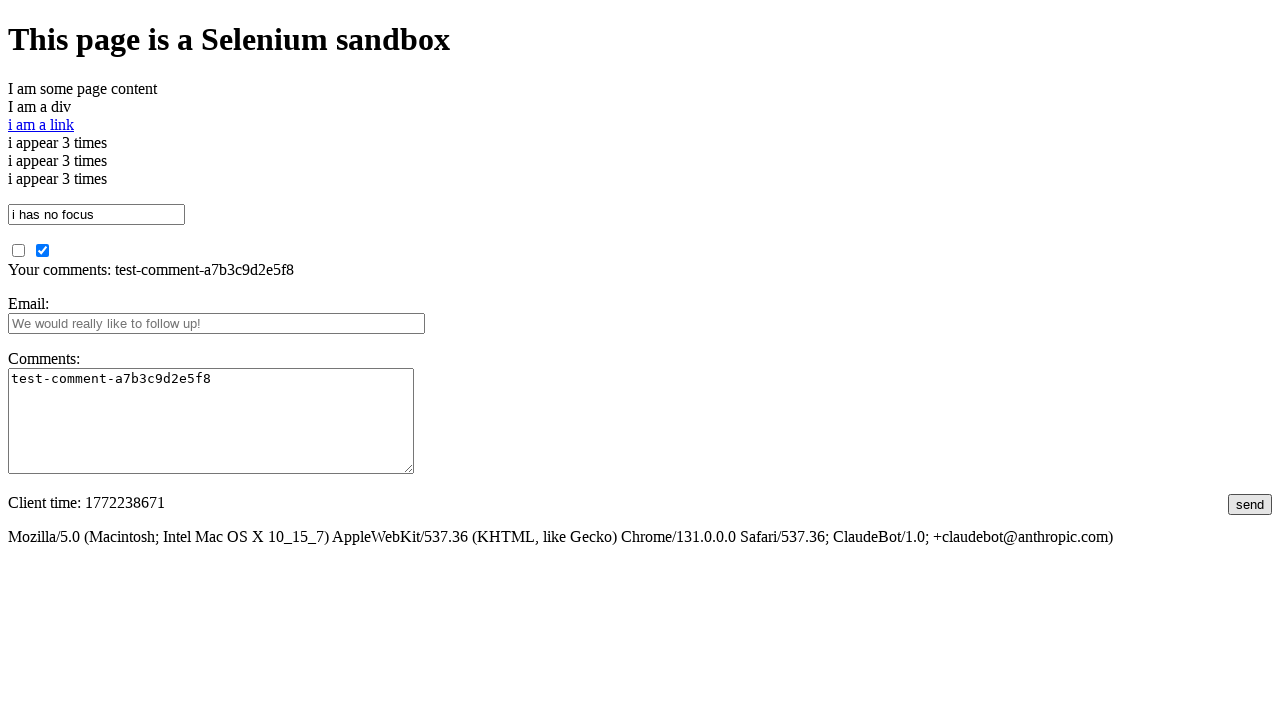

Retrieved submitted comments text content
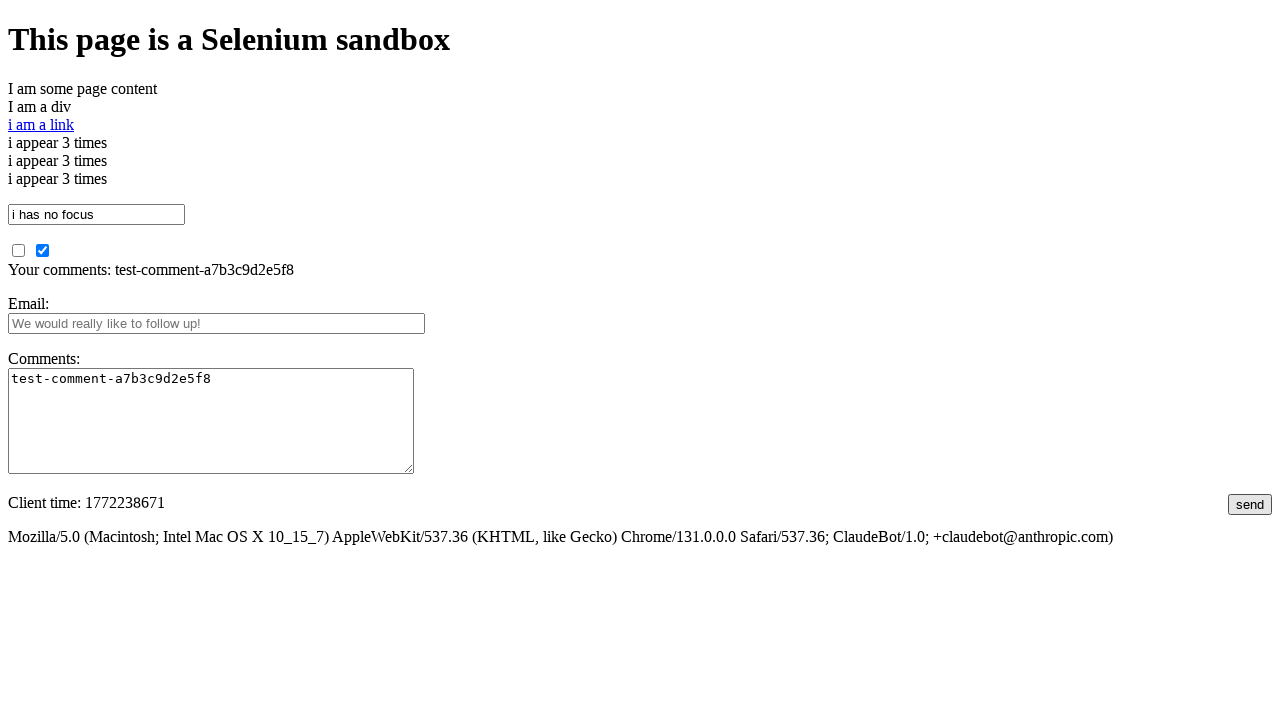

Verified that submitted comment appears in the comments section
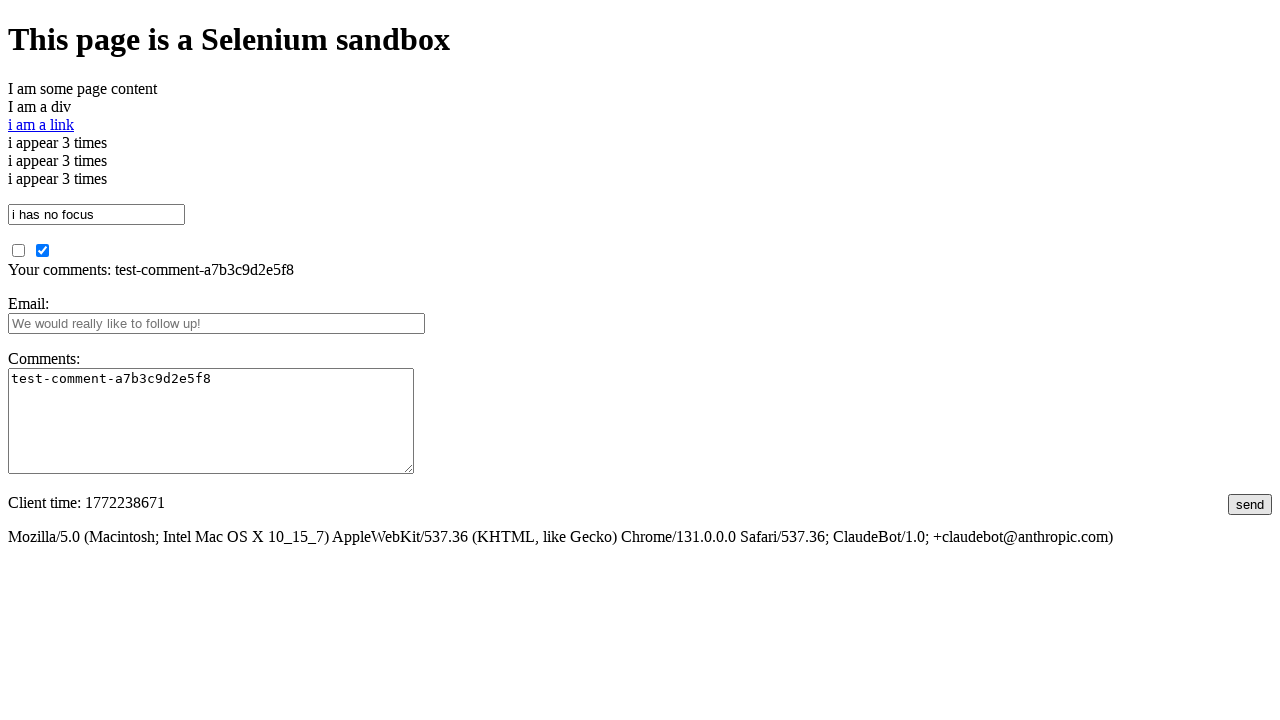

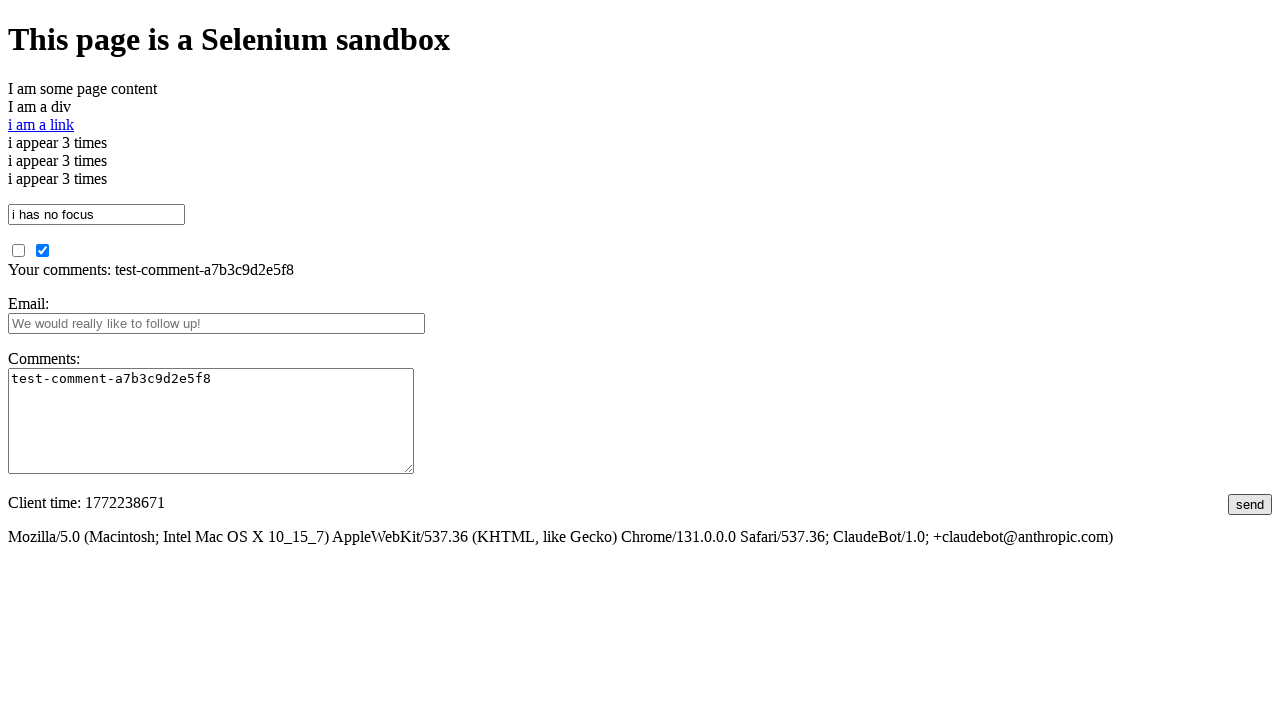